Tests addition with floating point numbers: 88.8 + 11 = 99.8

Starting URL: https://nuix.github.io/SDET/senior-sdet/stagingCalc/index.html

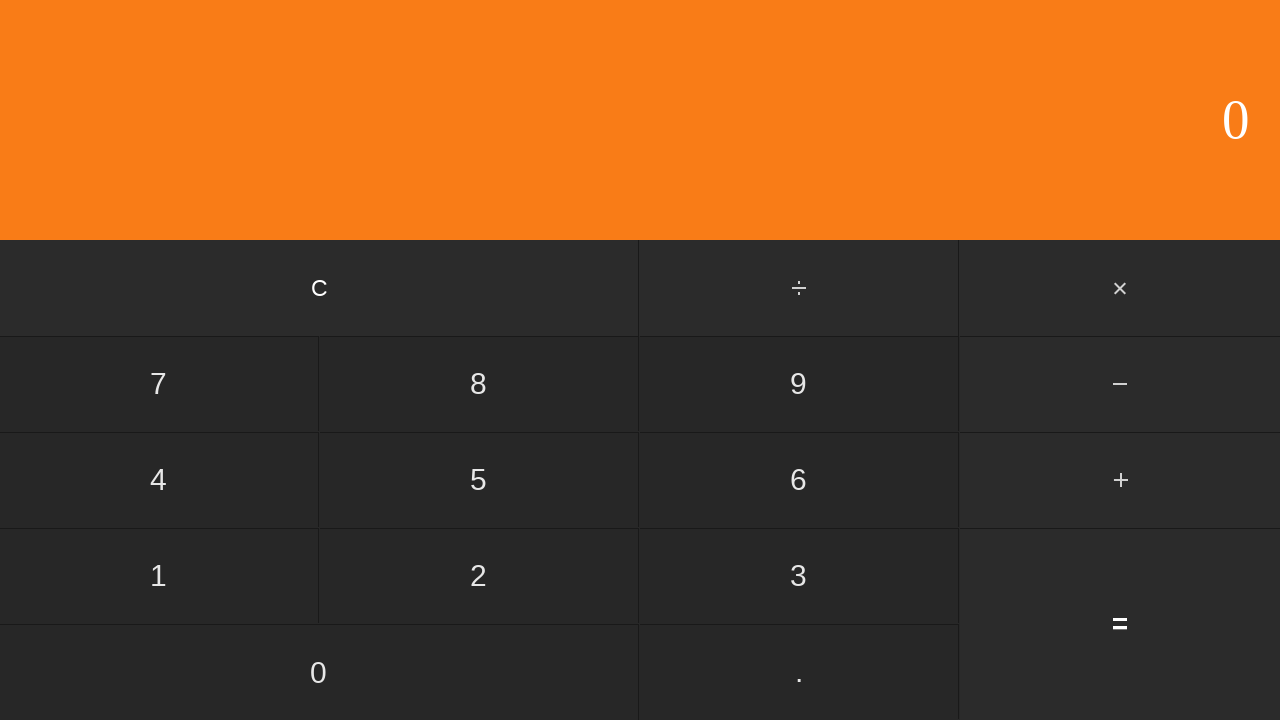

Clicked clear button to reset calculator at (320, 288) on text=C
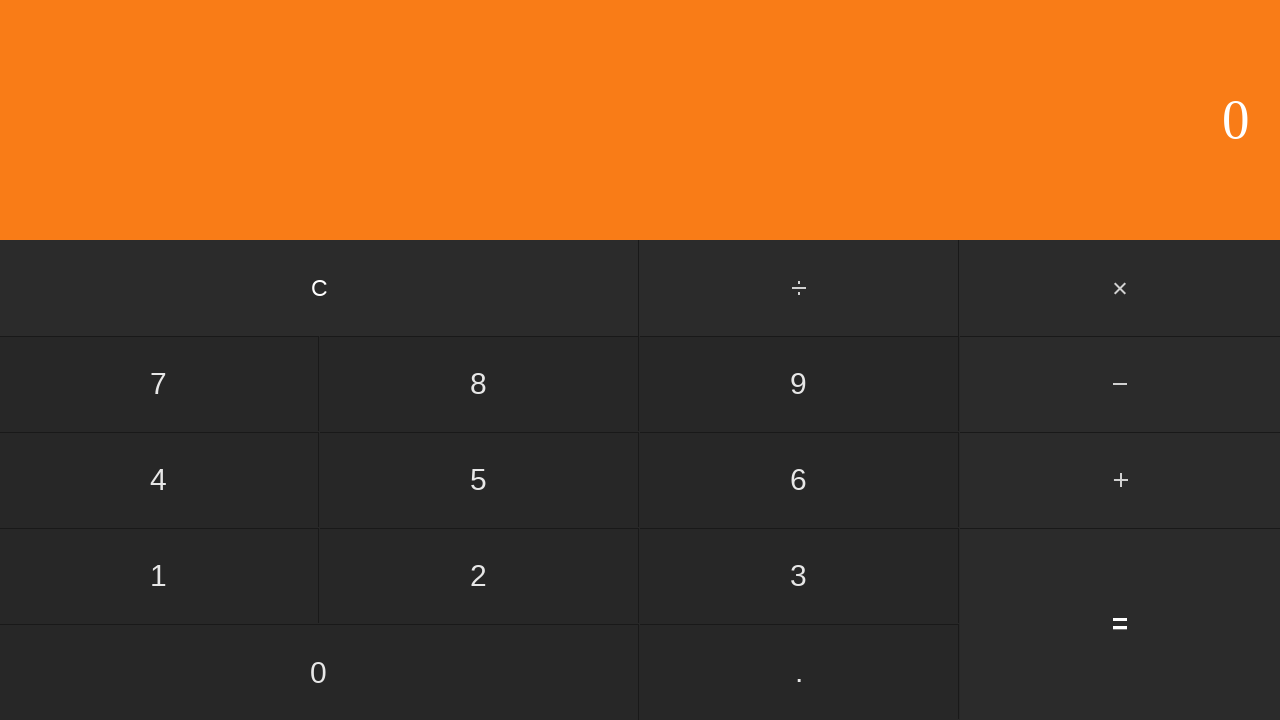

Clicked digit 8 at (479, 384) on text=8
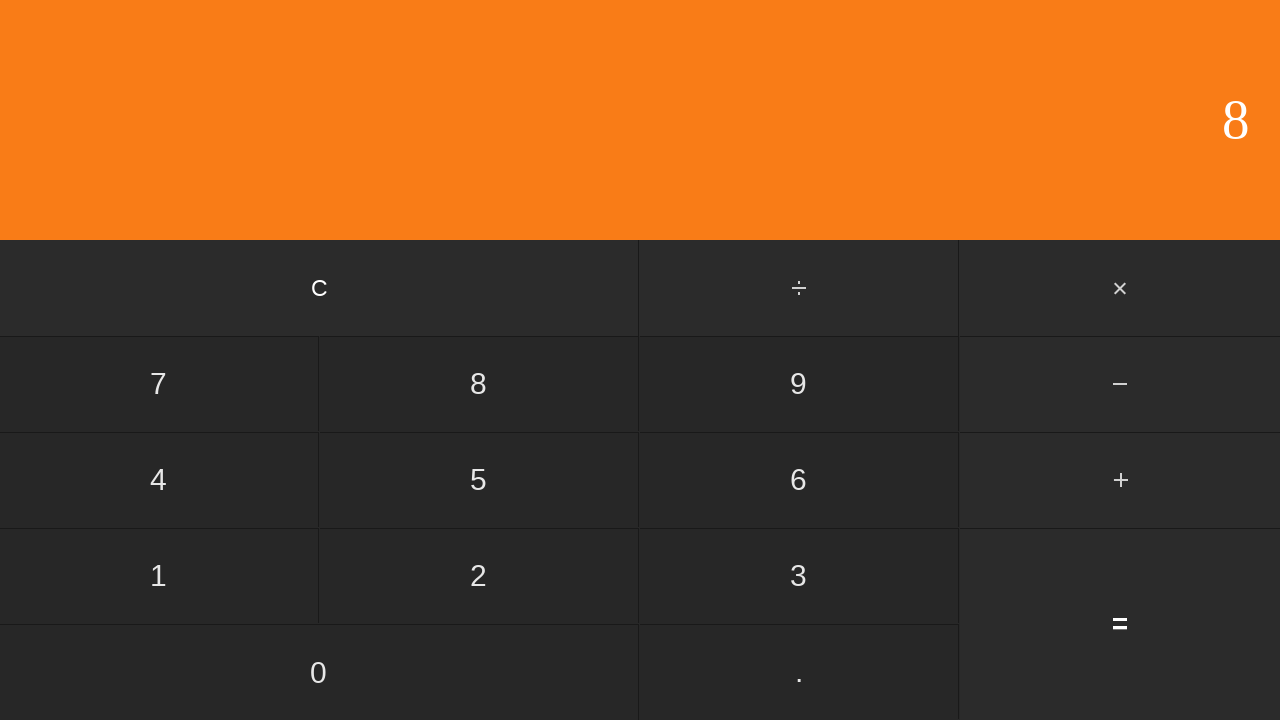

Clicked digit 8 again at (1236, 120) on text=8
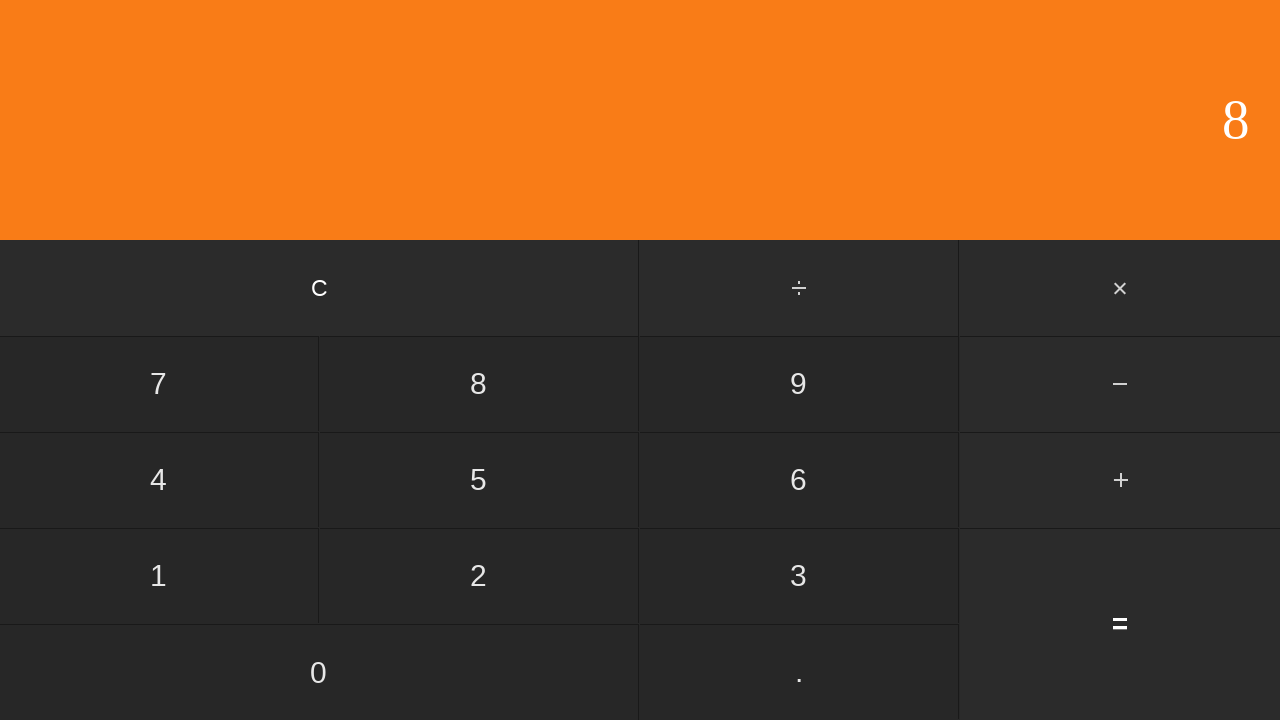

Clicked decimal point button at (799, 672) on text=.
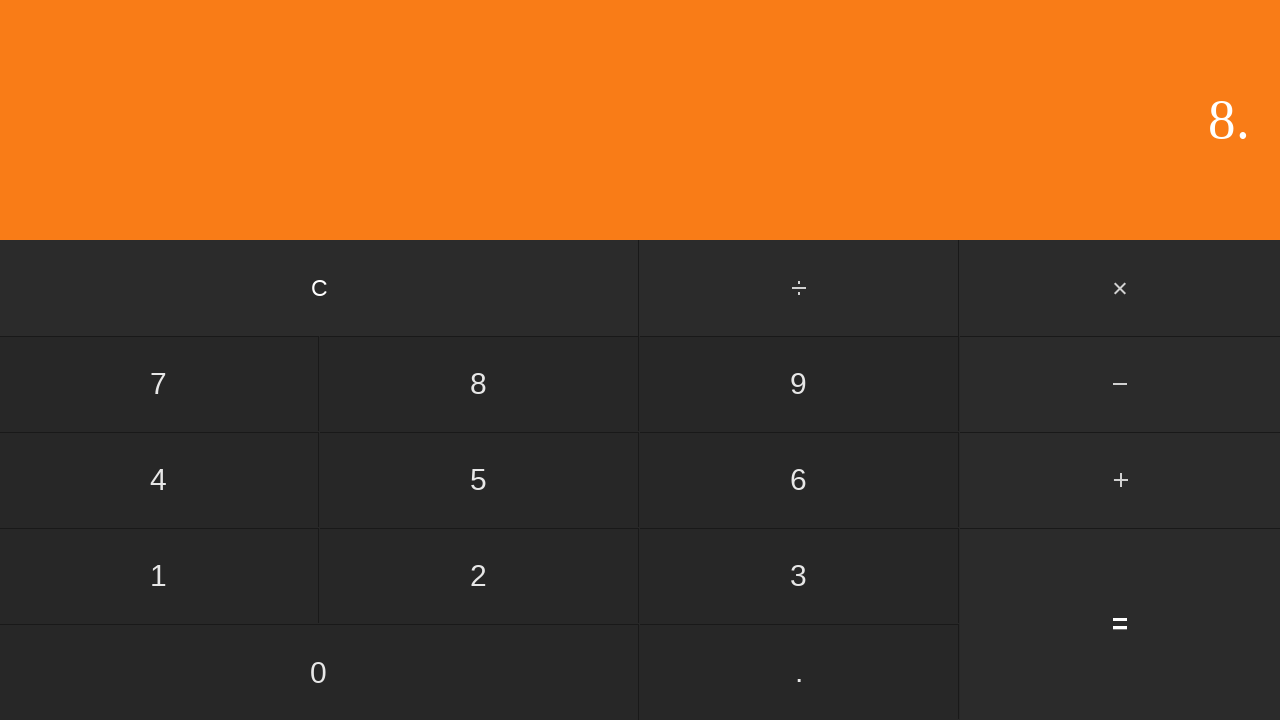

Clicked digit 8 to complete 88.8 at (1229, 120) on text=8
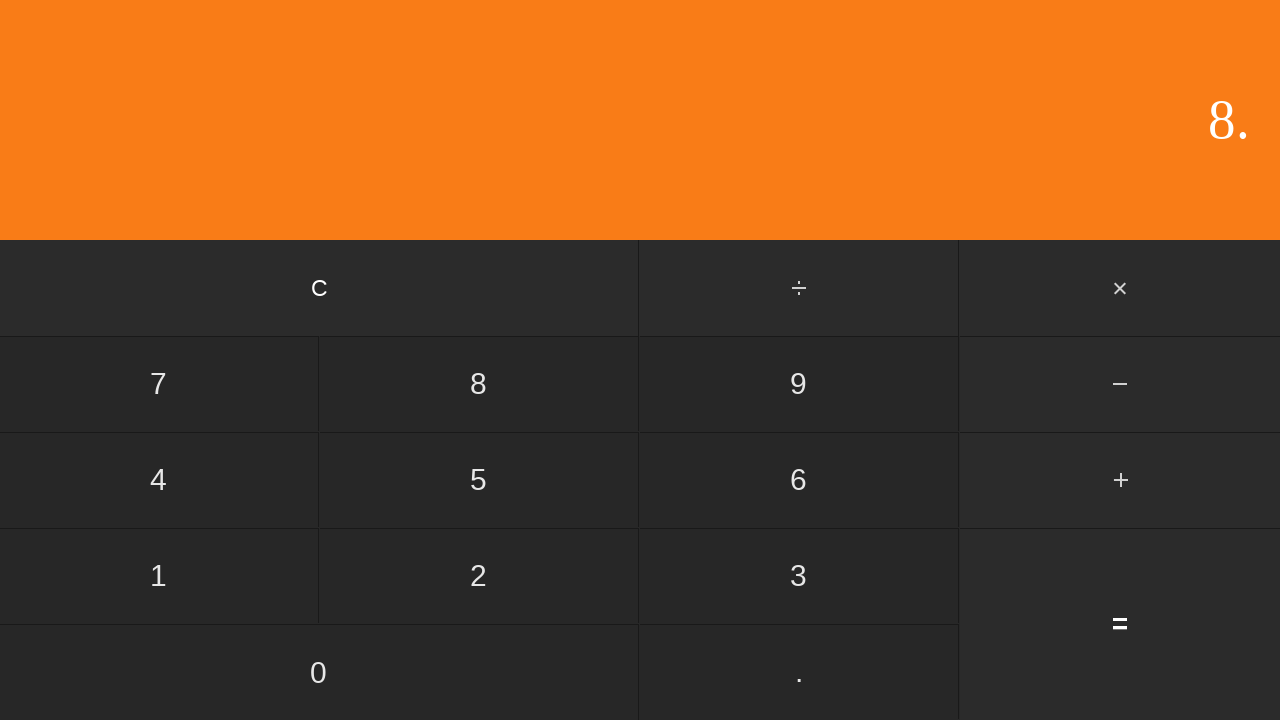

Clicked addition operator at (1120, 480) on text=+
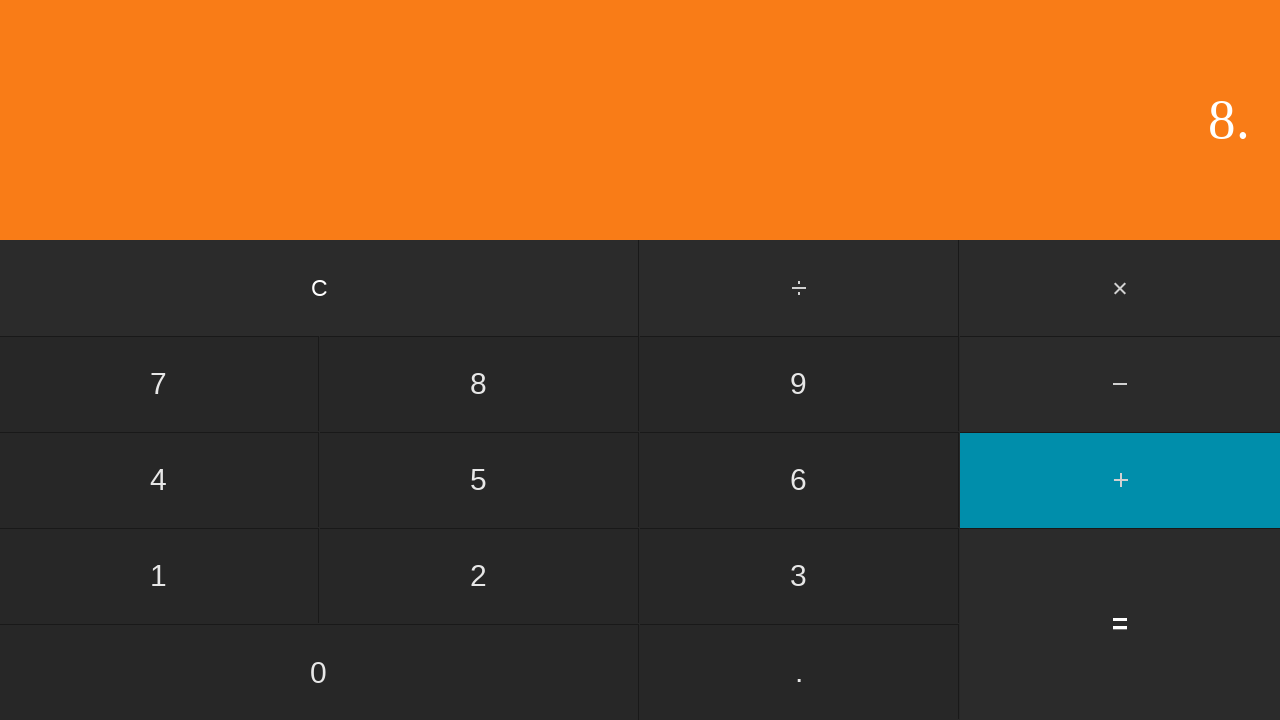

Clicked digit 1 at (159, 576) on text=1
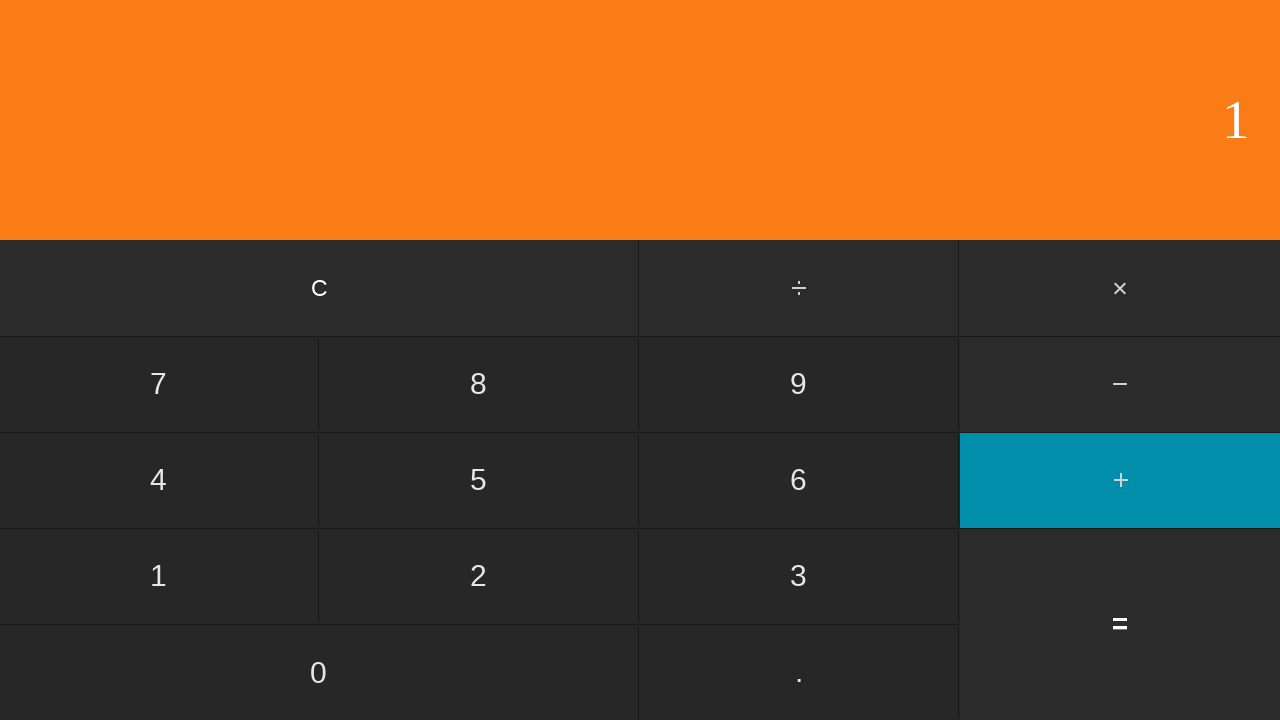

Clicked digit 1 again to enter 11 at (1236, 120) on text=1
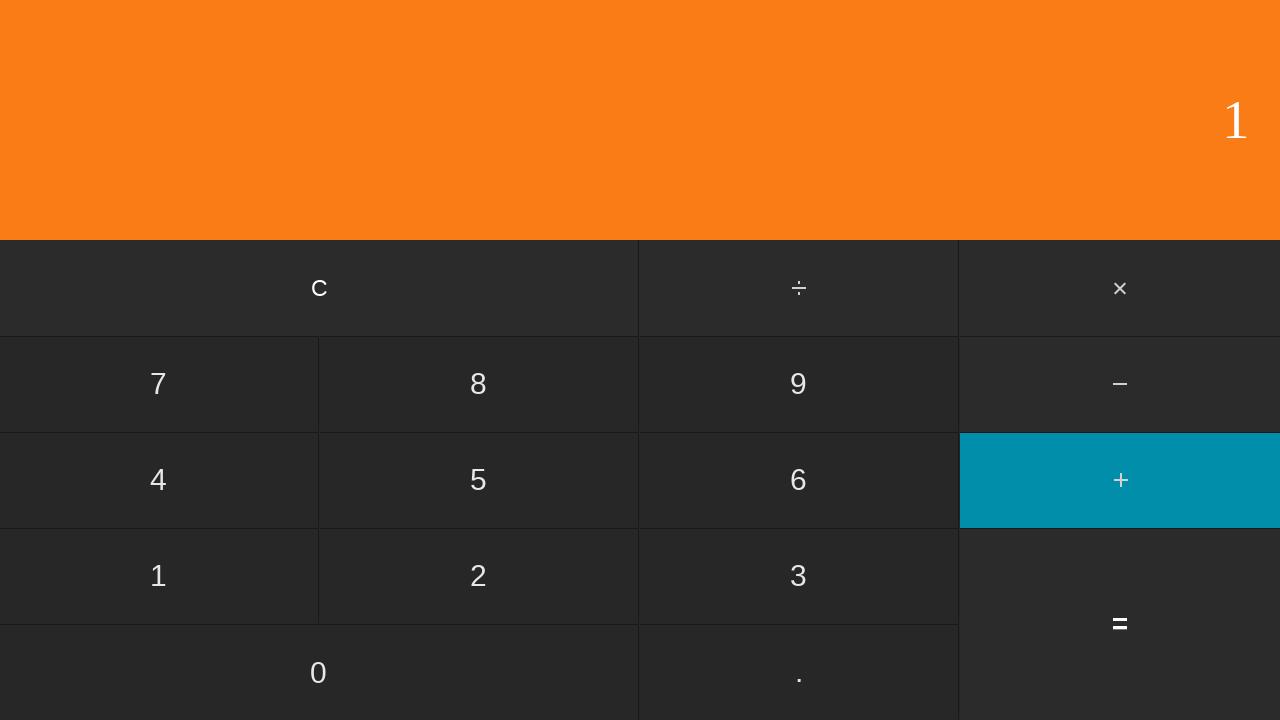

Clicked equals button to calculate 88.8 + 11 = 99.8 at (1120, 624) on text==
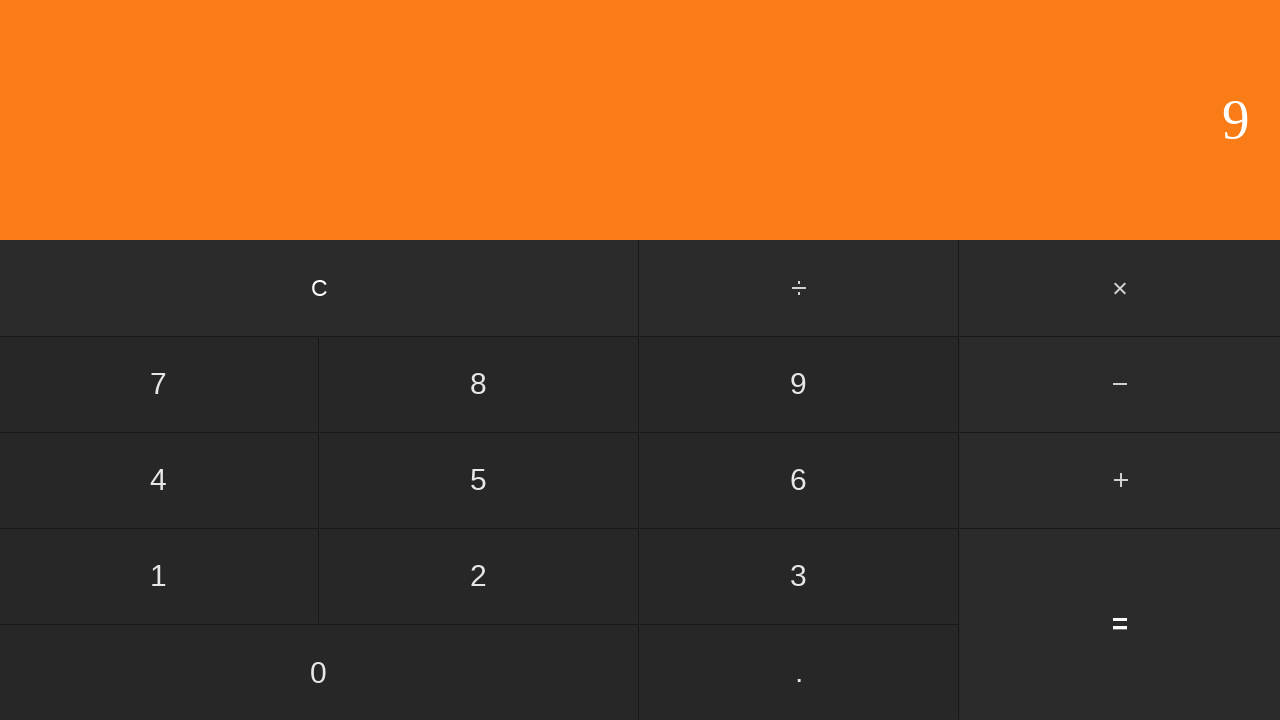

Clicked clear button to reset calculator after test at (320, 288) on text=C
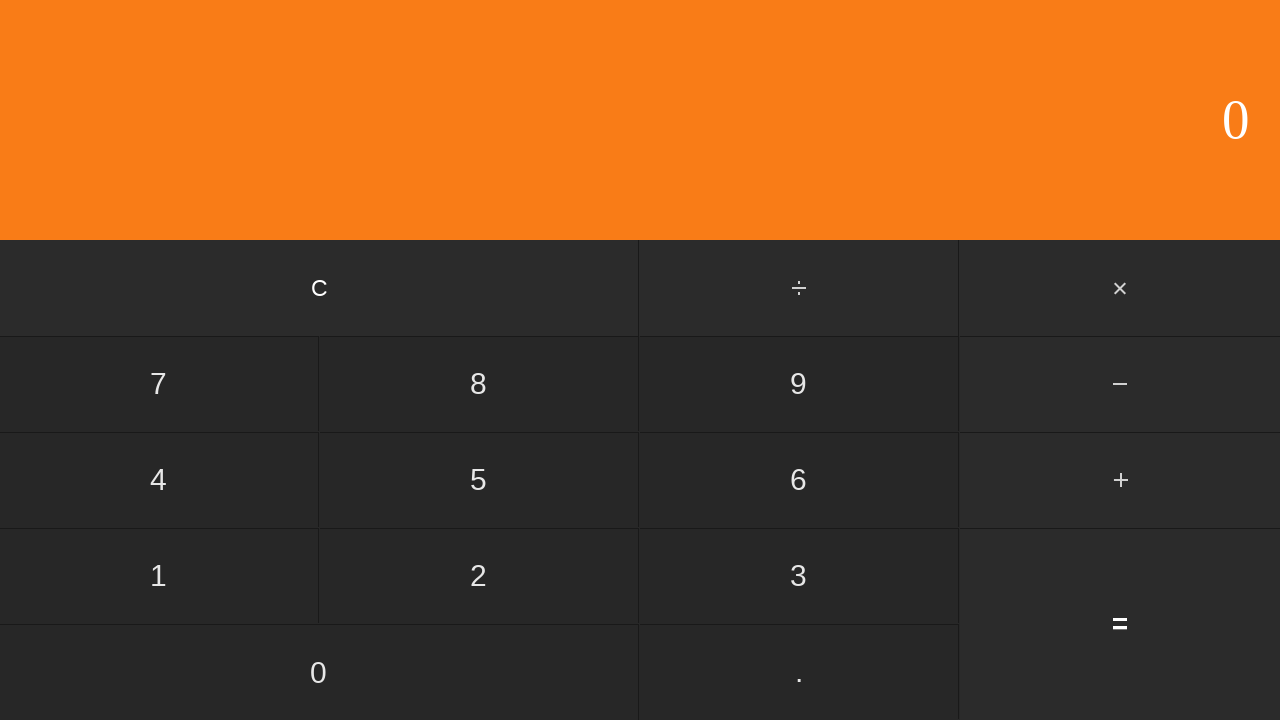

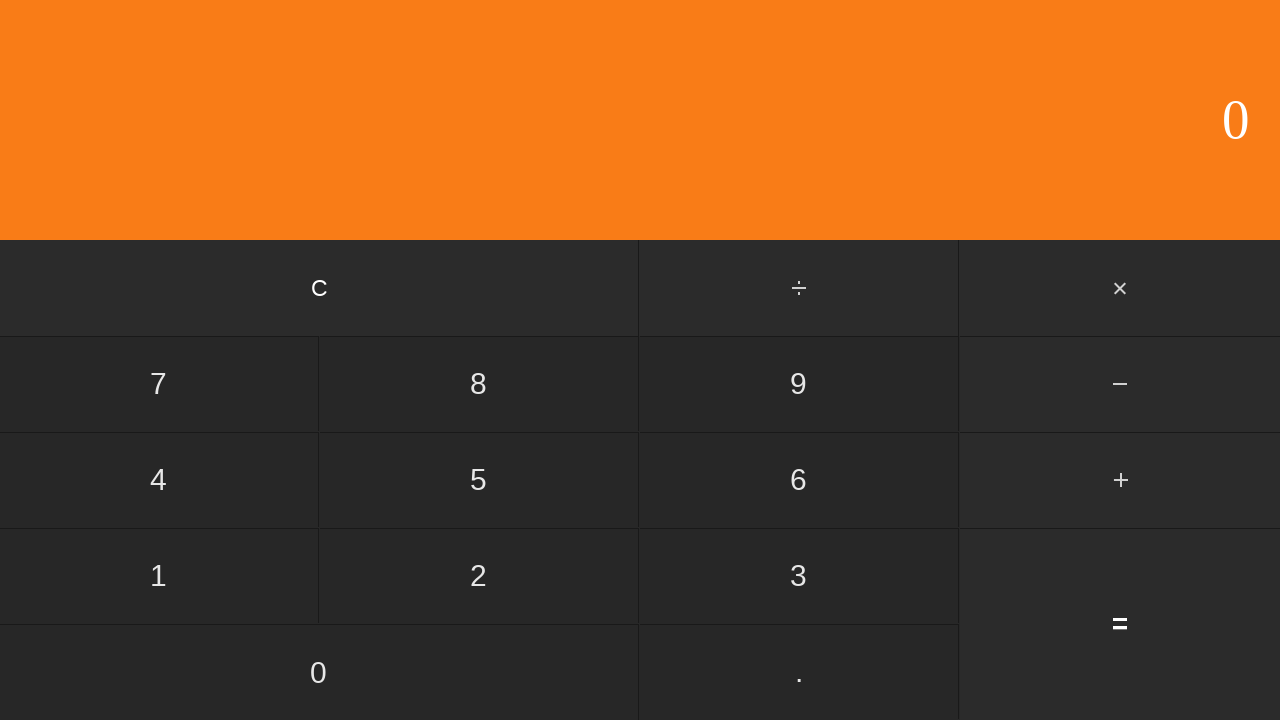